Tests page refresh functionality by loading a page that displays a timestamp, refreshing it, and verifying the timestamp has changed

Starting URL: http://testpages.herokuapp.com/refresh.php

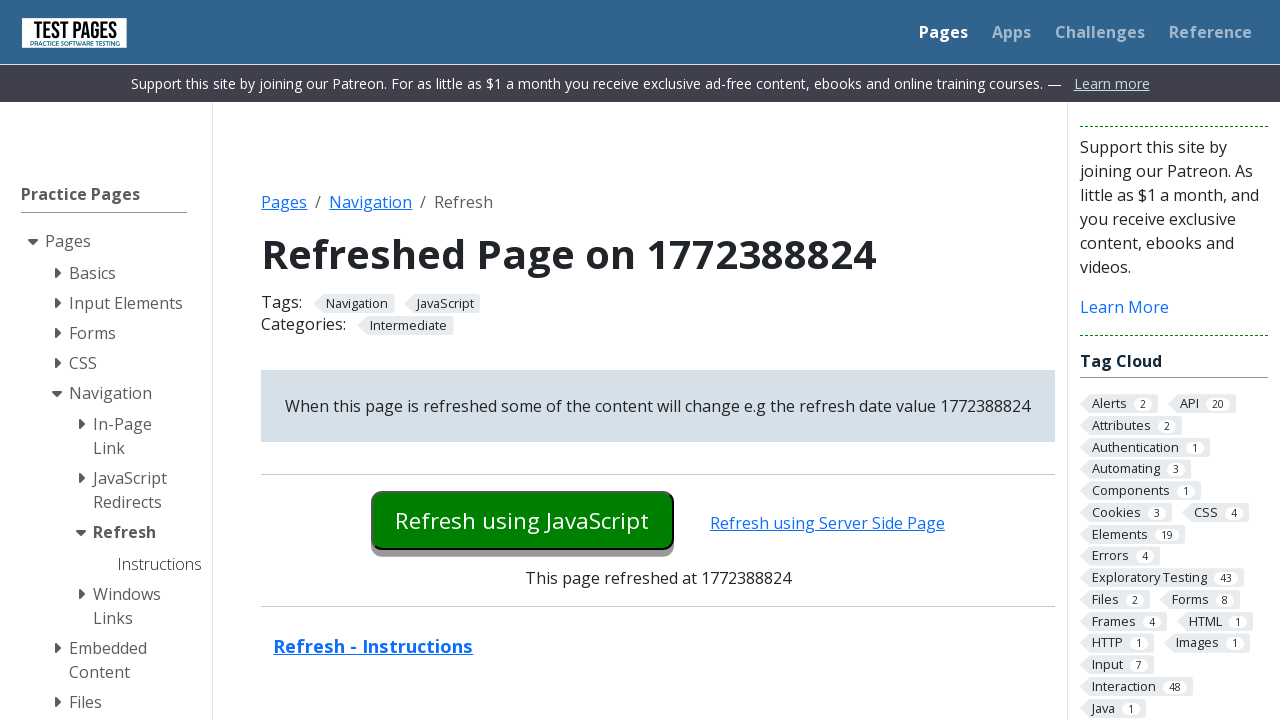

Waited for page to load (domcontentloaded)
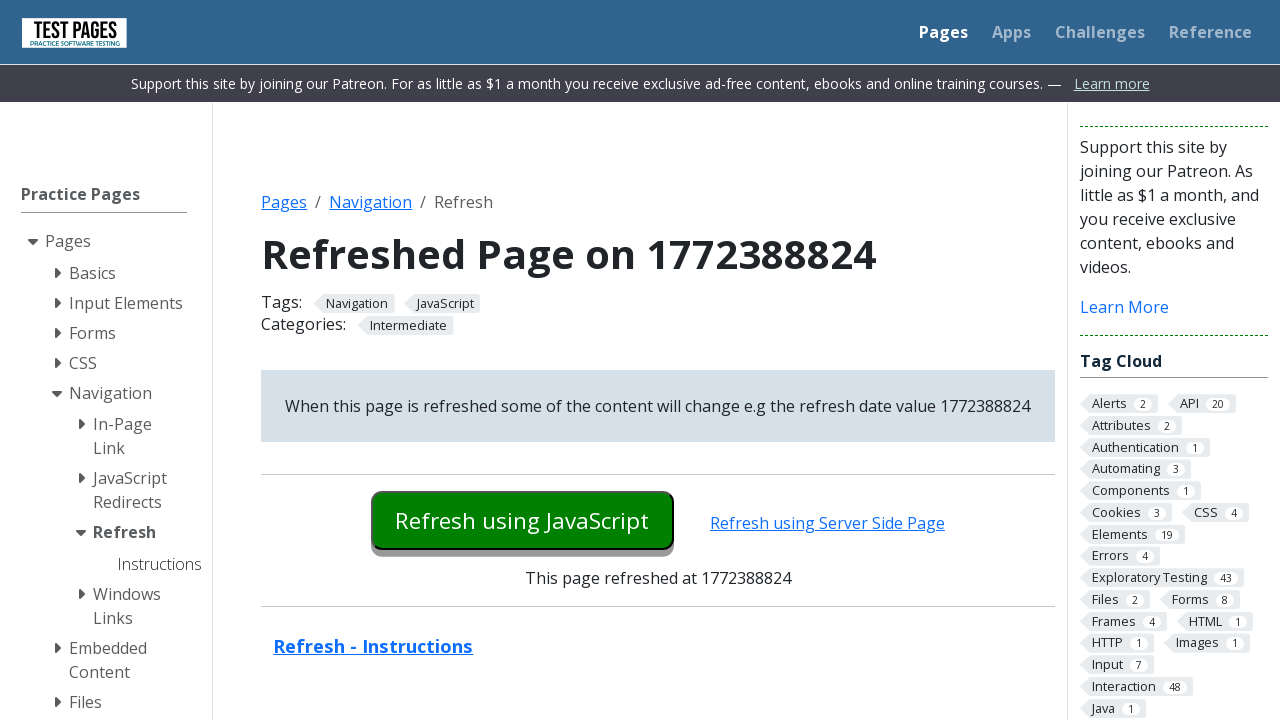

Captured initial page title: 'Refreshed Page on 1772388824'
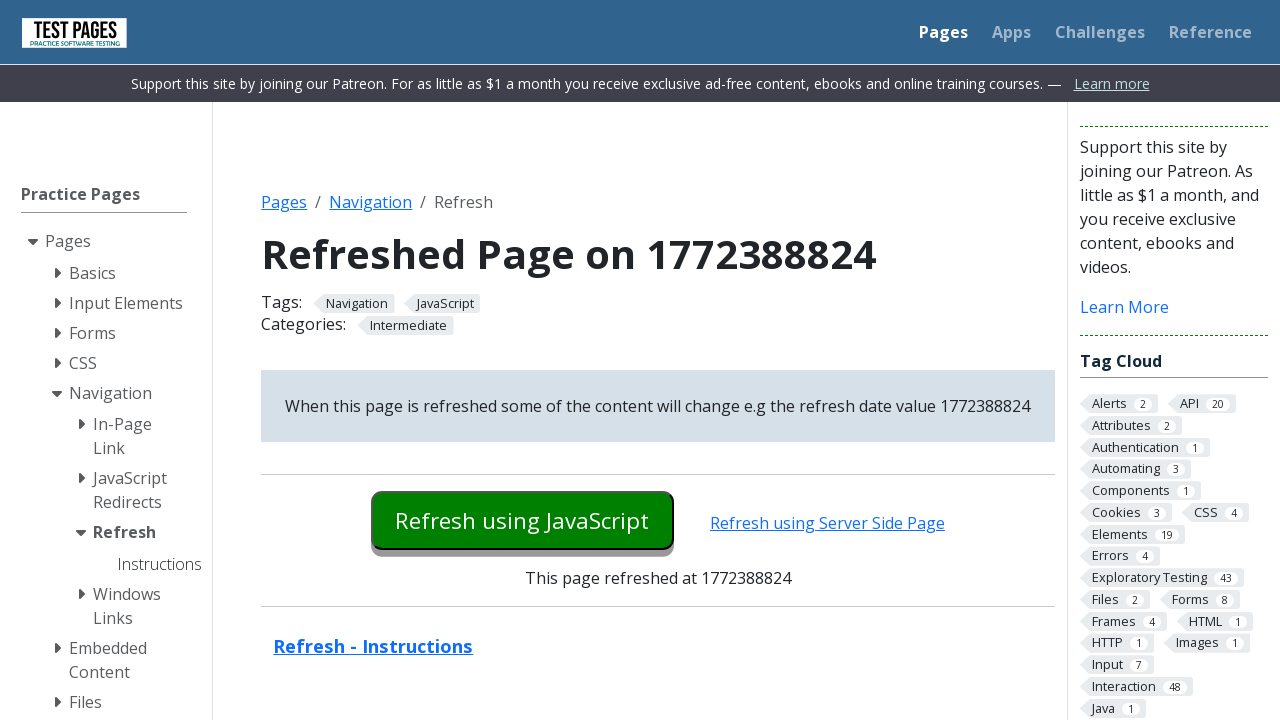

Verified initial title starts with expected prefix
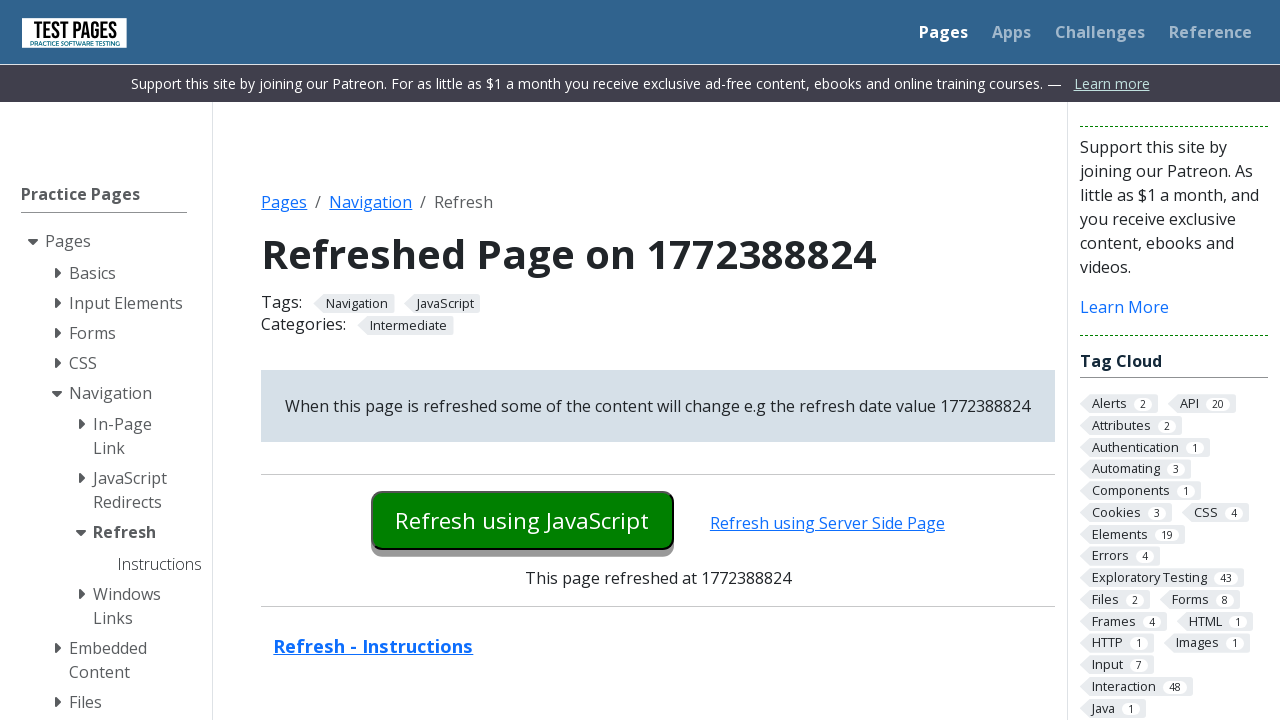

Extracted start timestamp from title: 1772388824
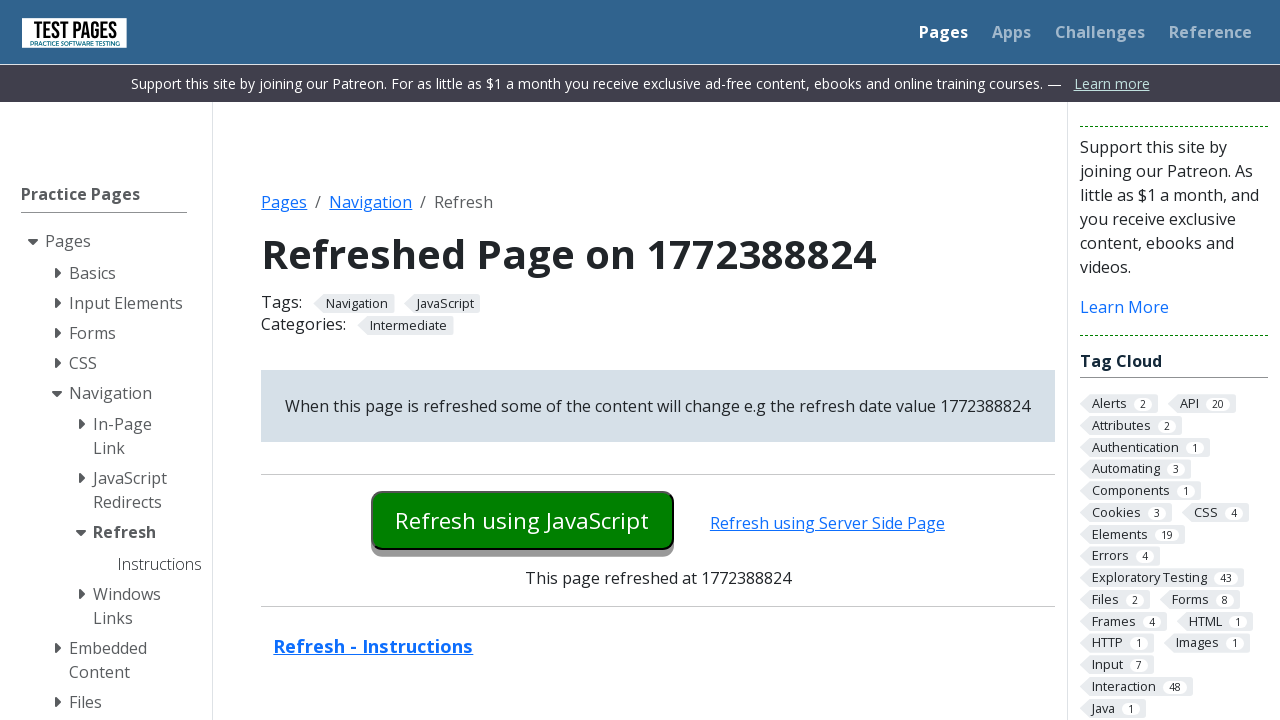

Waited 2 seconds to allow timestamp to change
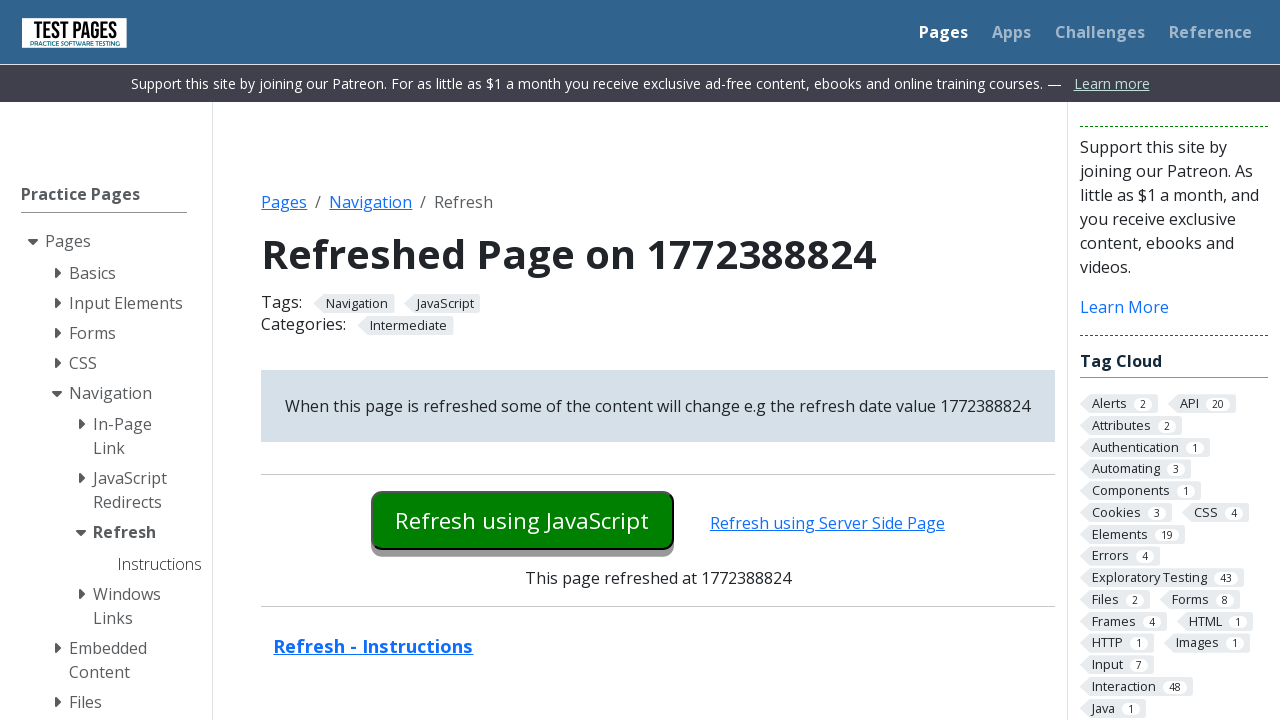

Reloaded the page
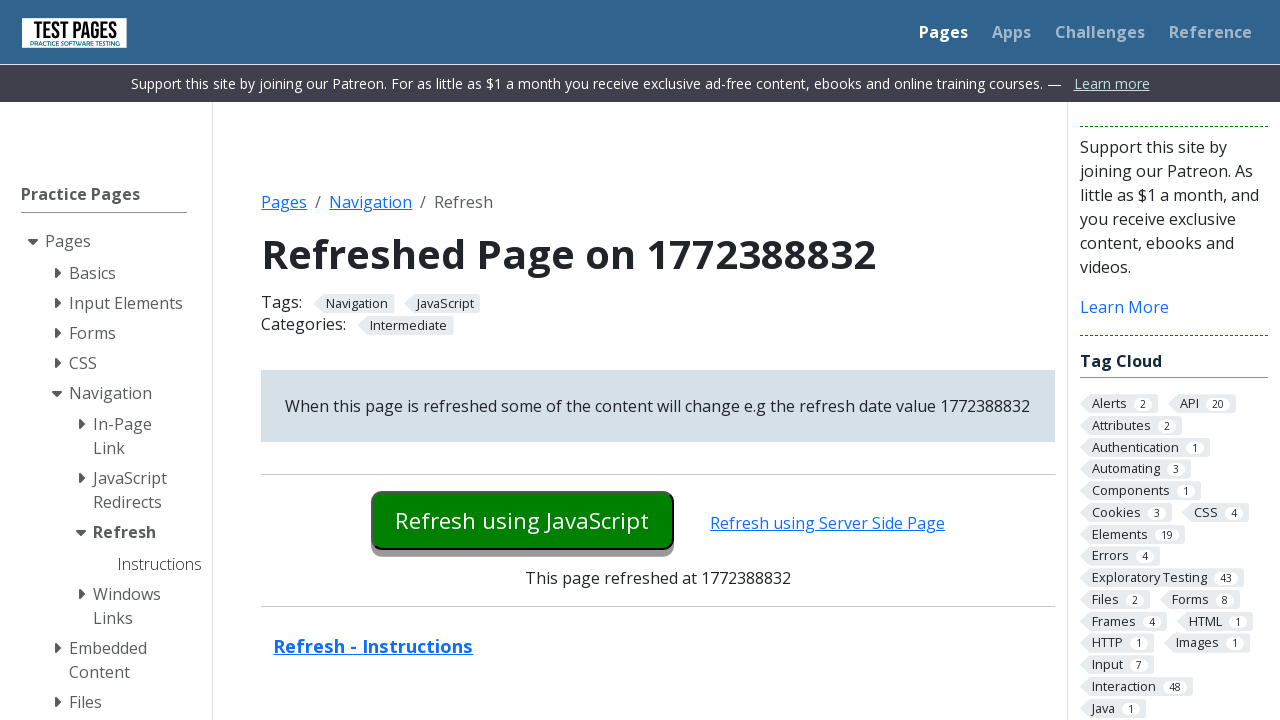

Waited for refreshed page to load (domcontentloaded)
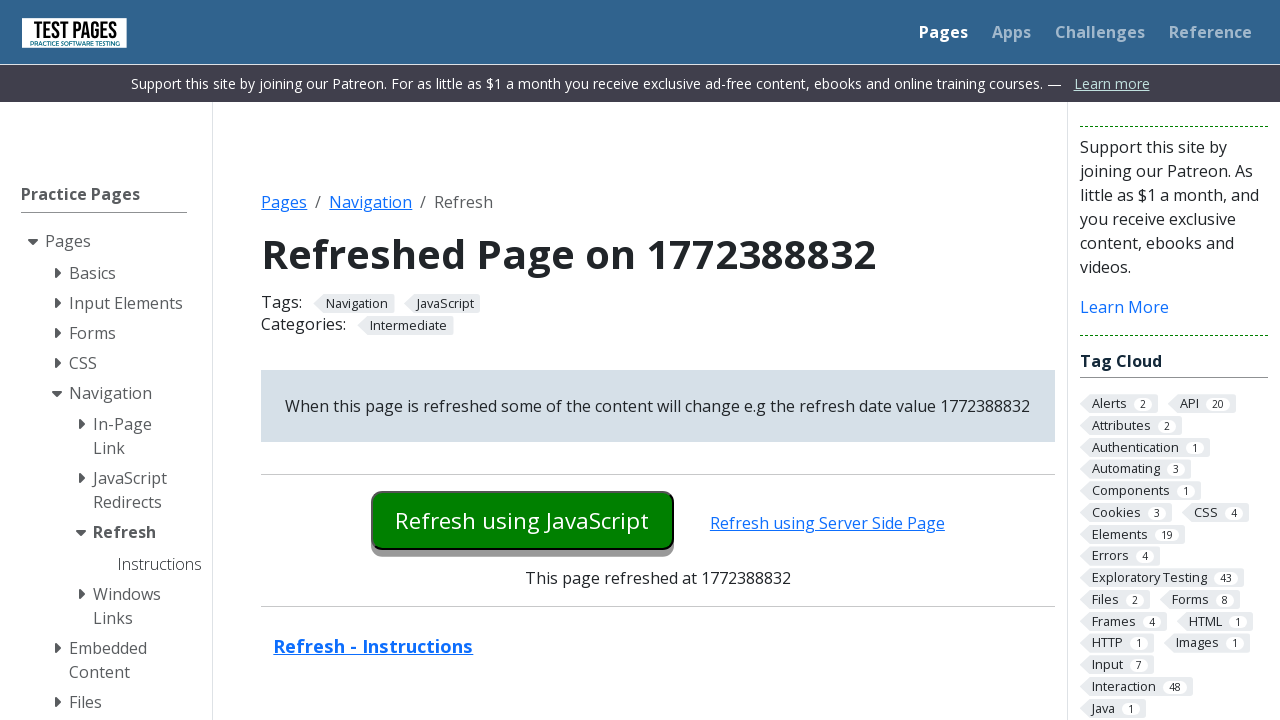

Verified page title changed after refresh
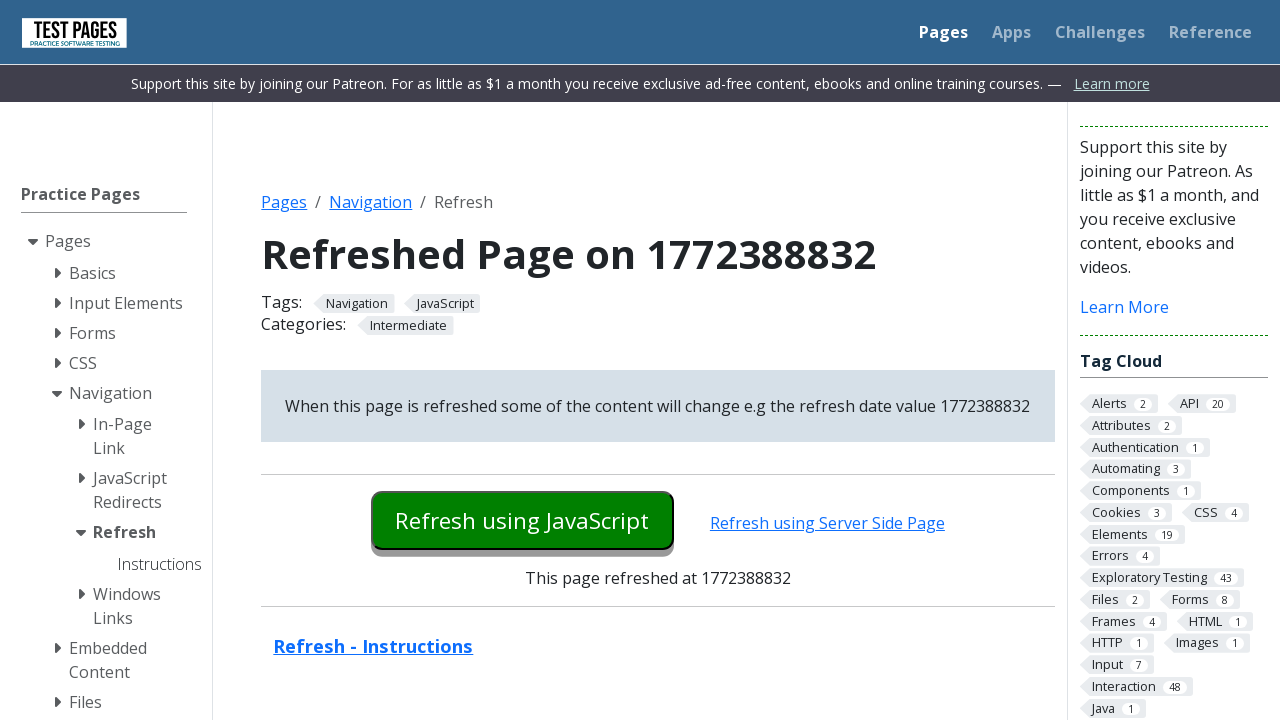

Captured new page title after refresh: 'Refreshed Page on 1772388832'
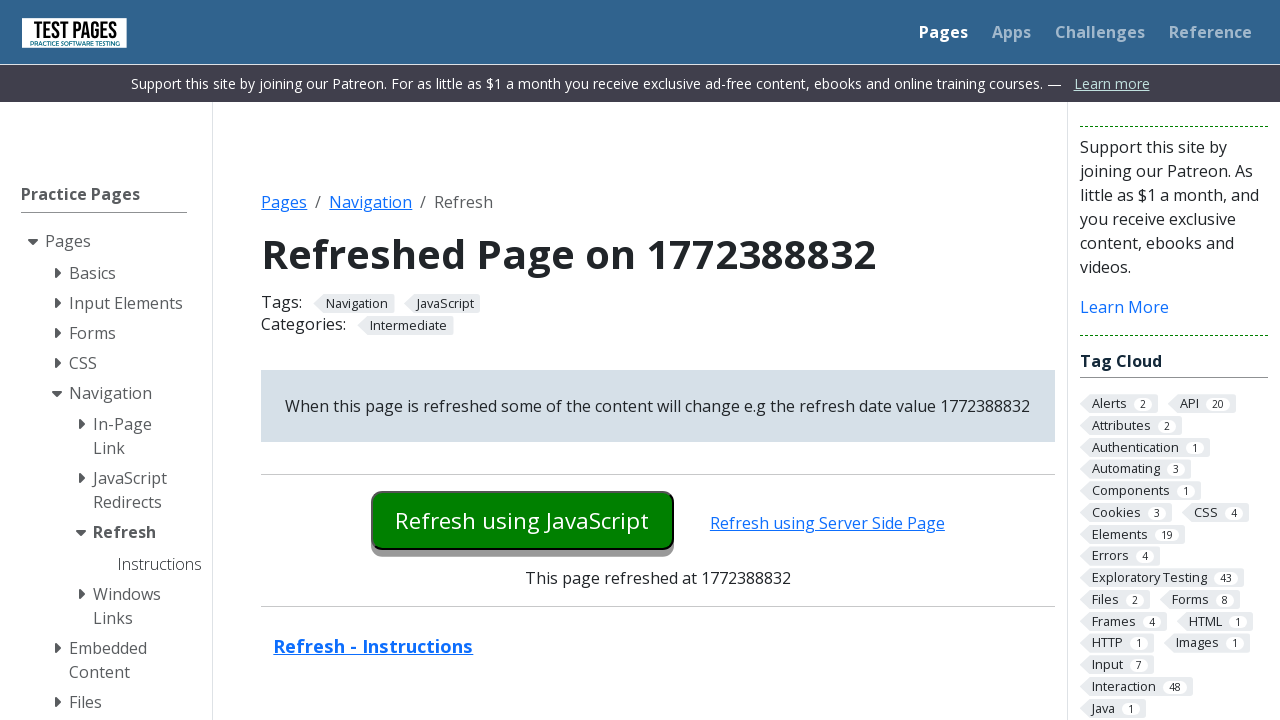

Extracted end timestamp from title: 1772388832
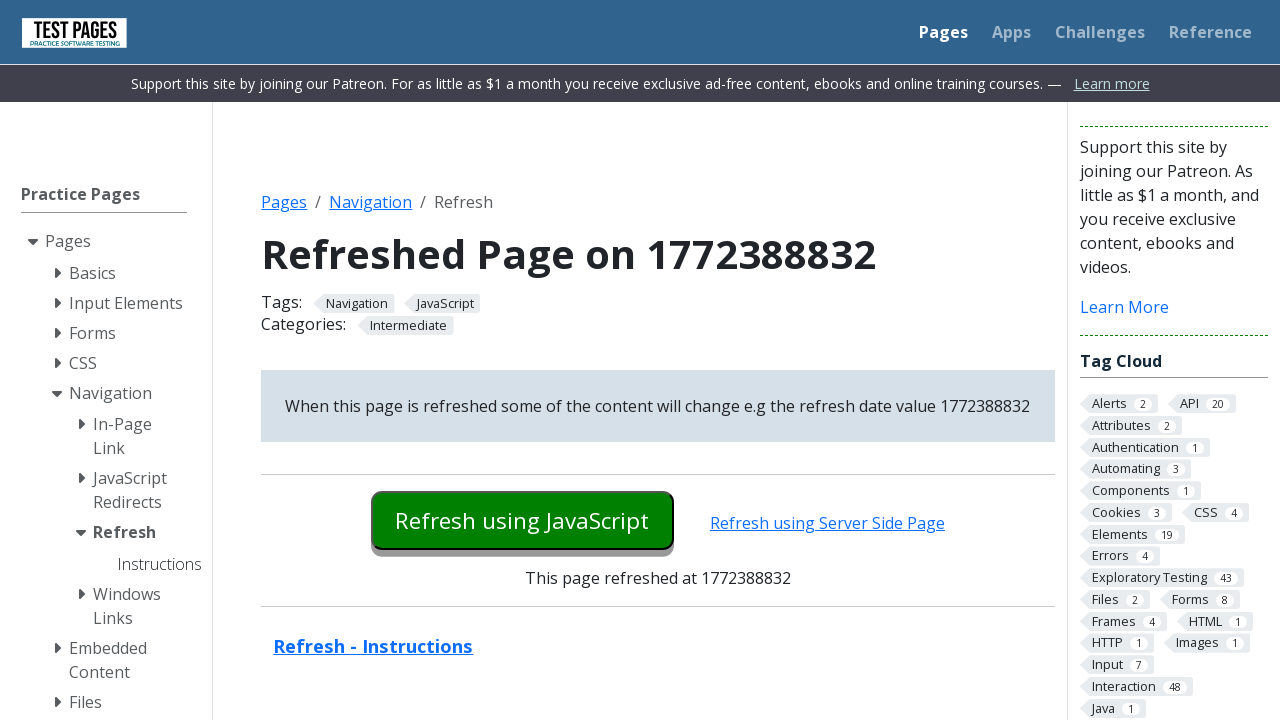

Verified timestamp increased from 1772388824 to 1772388832
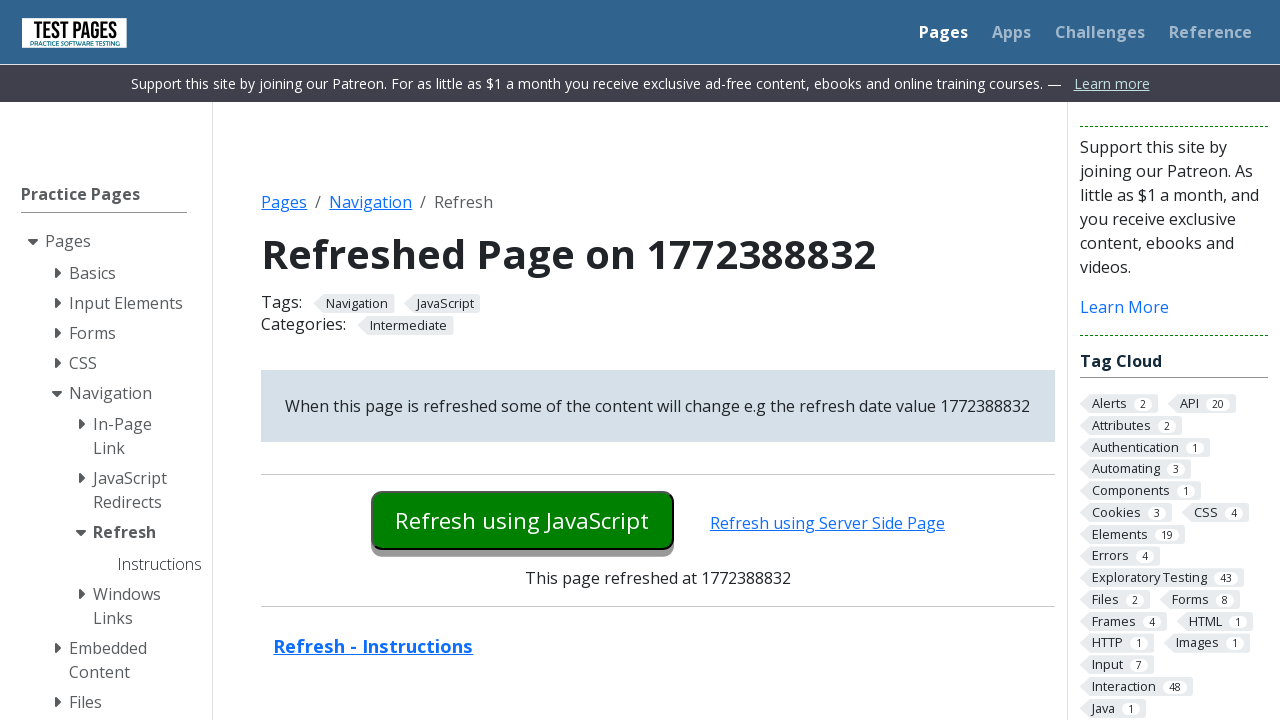

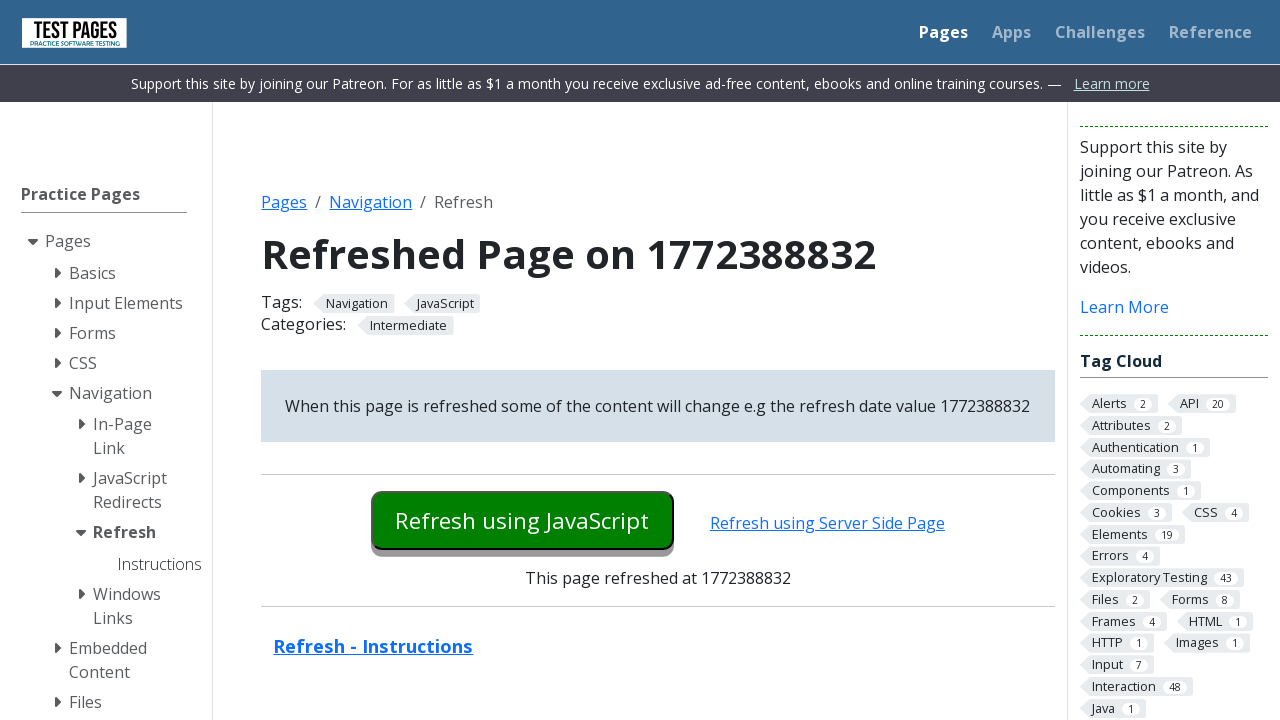